Navigates to Selenium dev website and attempts keyboard shortcut for print (though native print dialog interaction is limited in Playwright)

Starting URL: https://www.selenium.dev

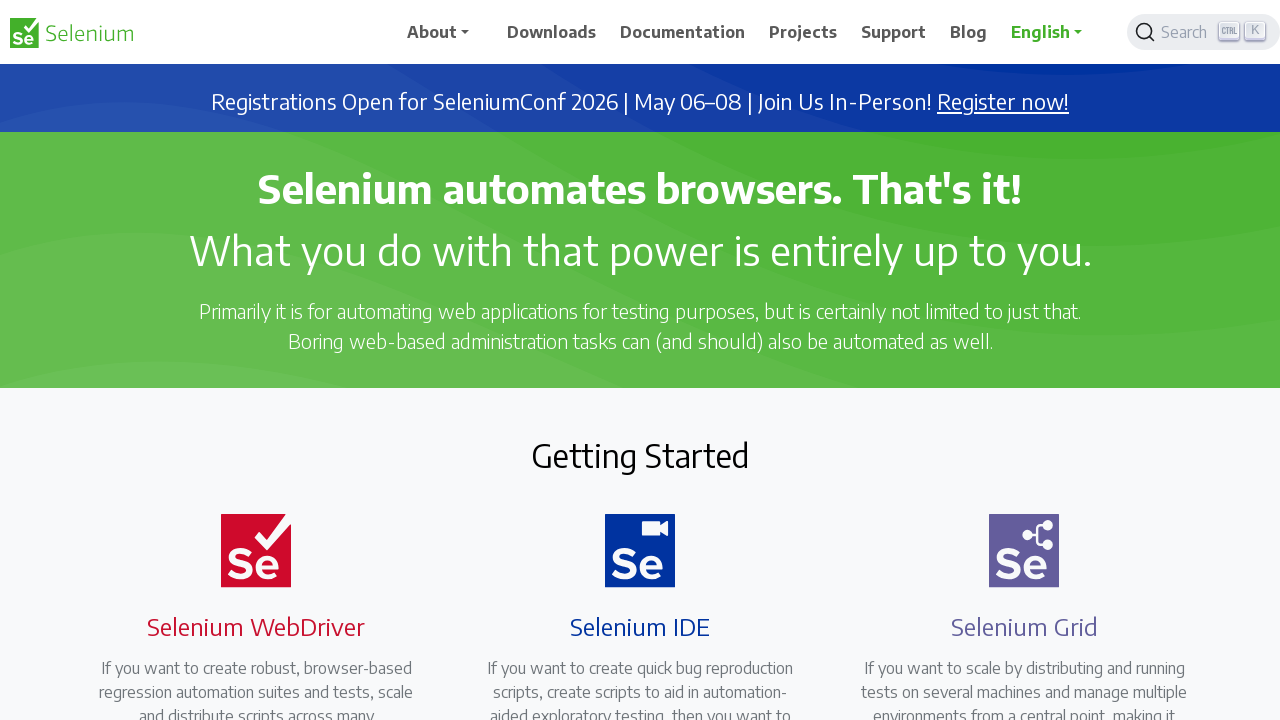

Waited for page to fully load with domcontentloaded state
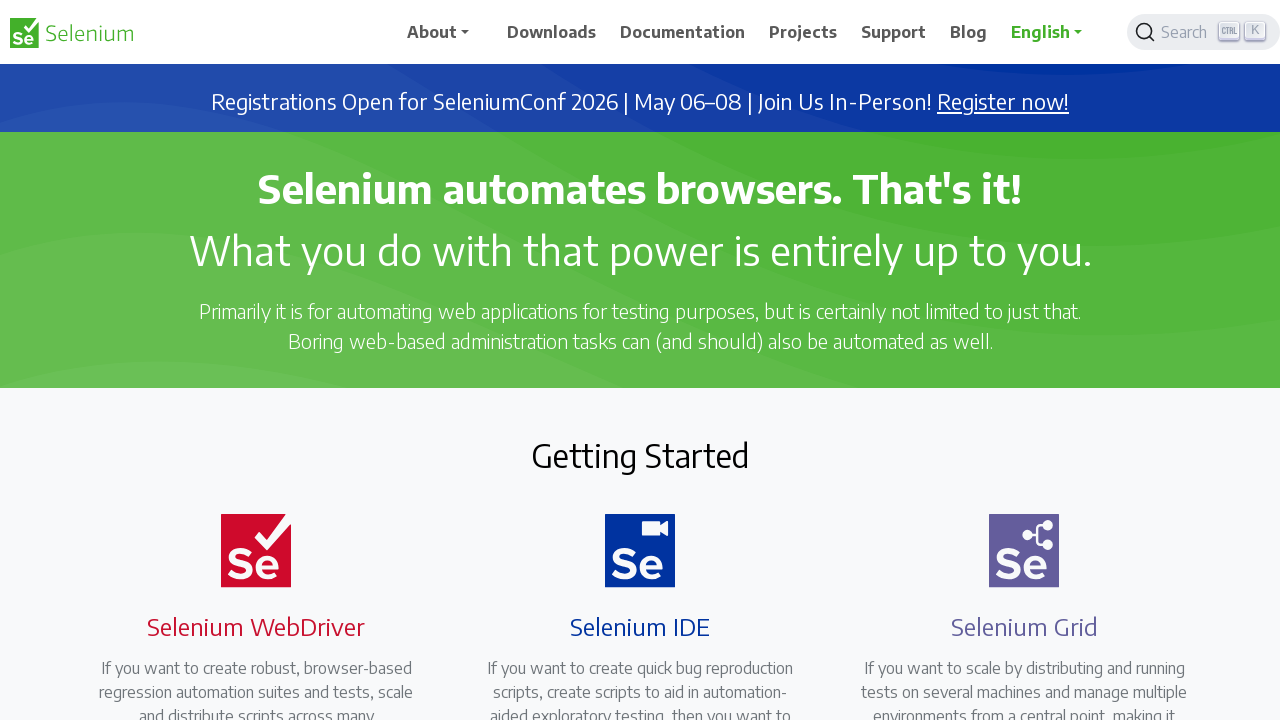

Pressed Ctrl+P keyboard shortcut to trigger print dialog
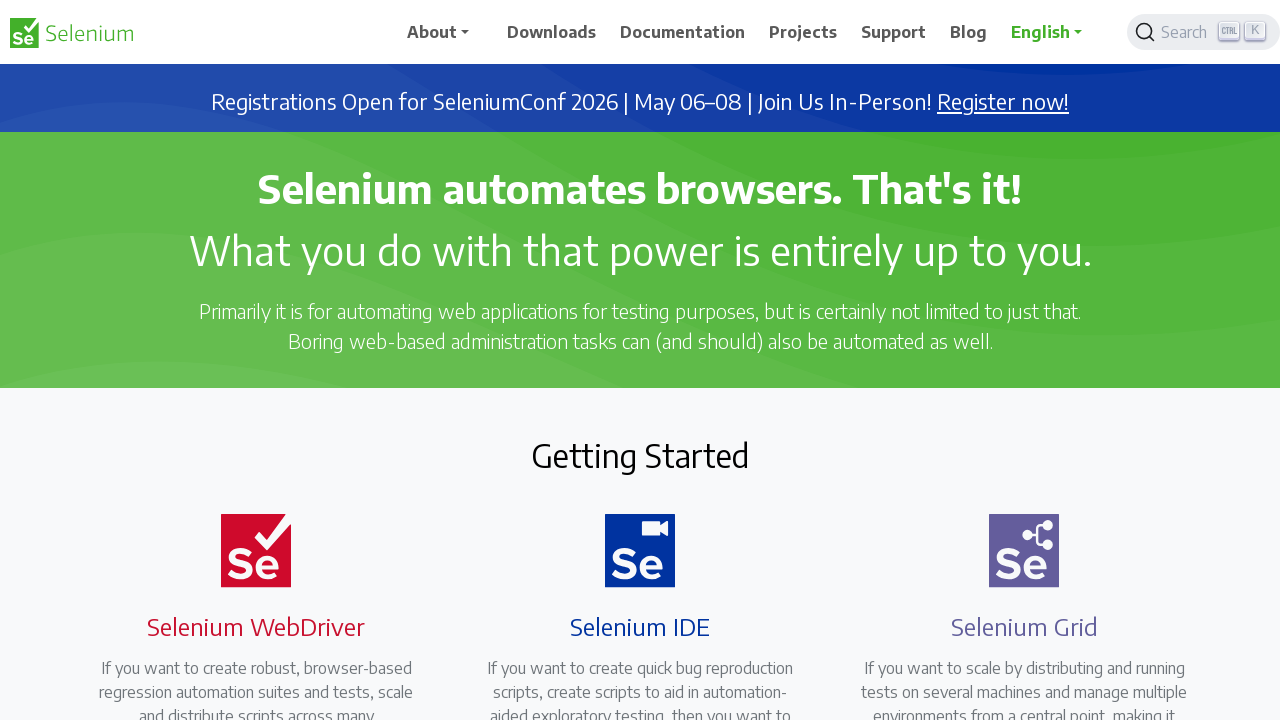

Waited 2 seconds for print dialog to appear
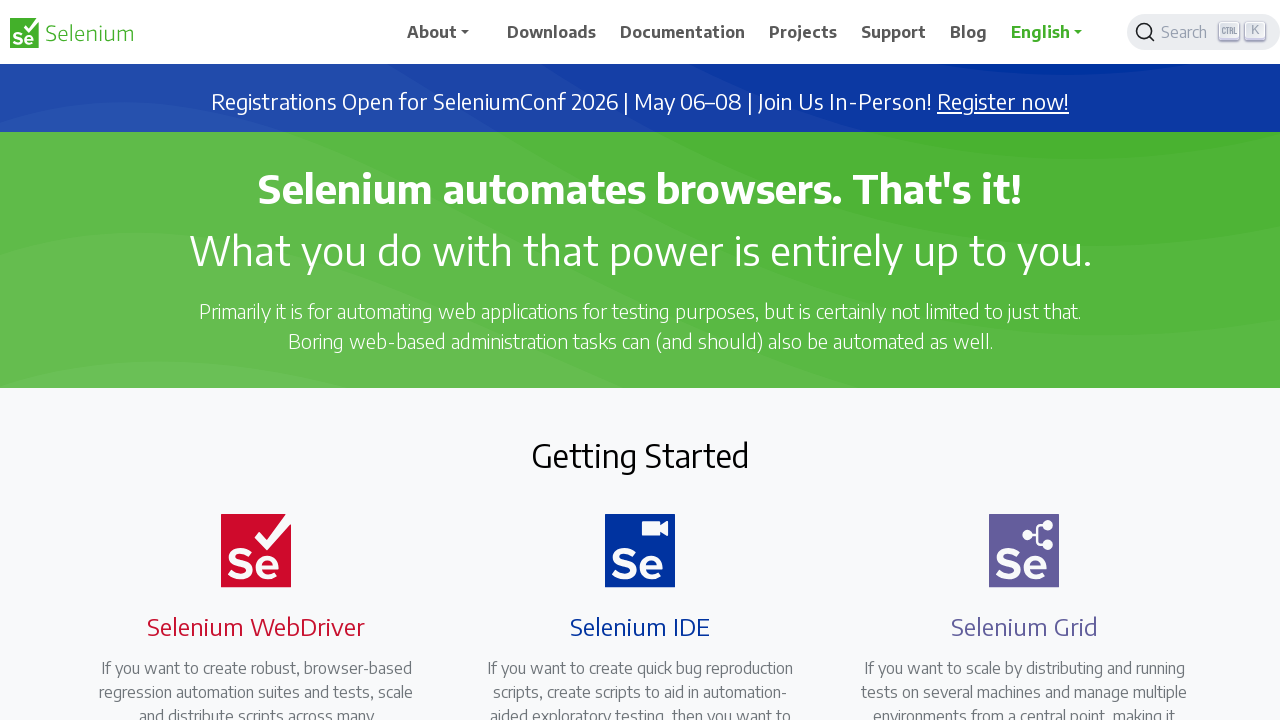

Pressed Tab key
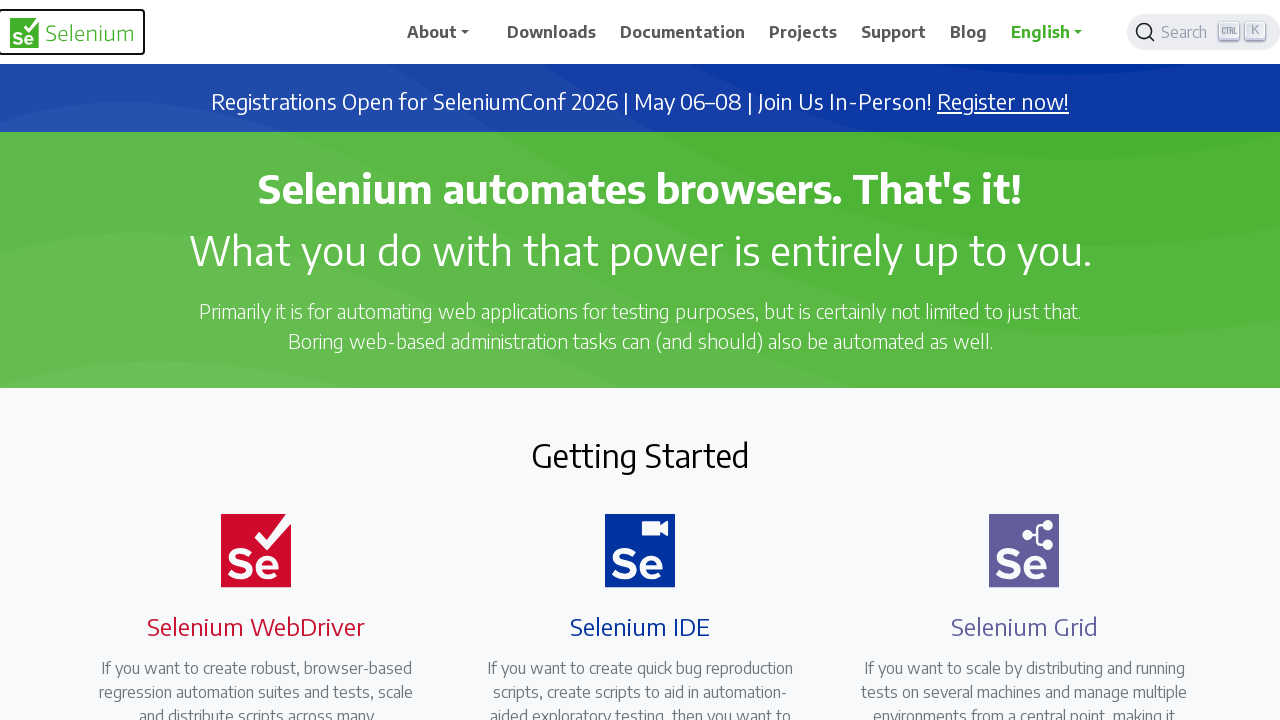

Pressed Enter key to attempt canceling print dialog
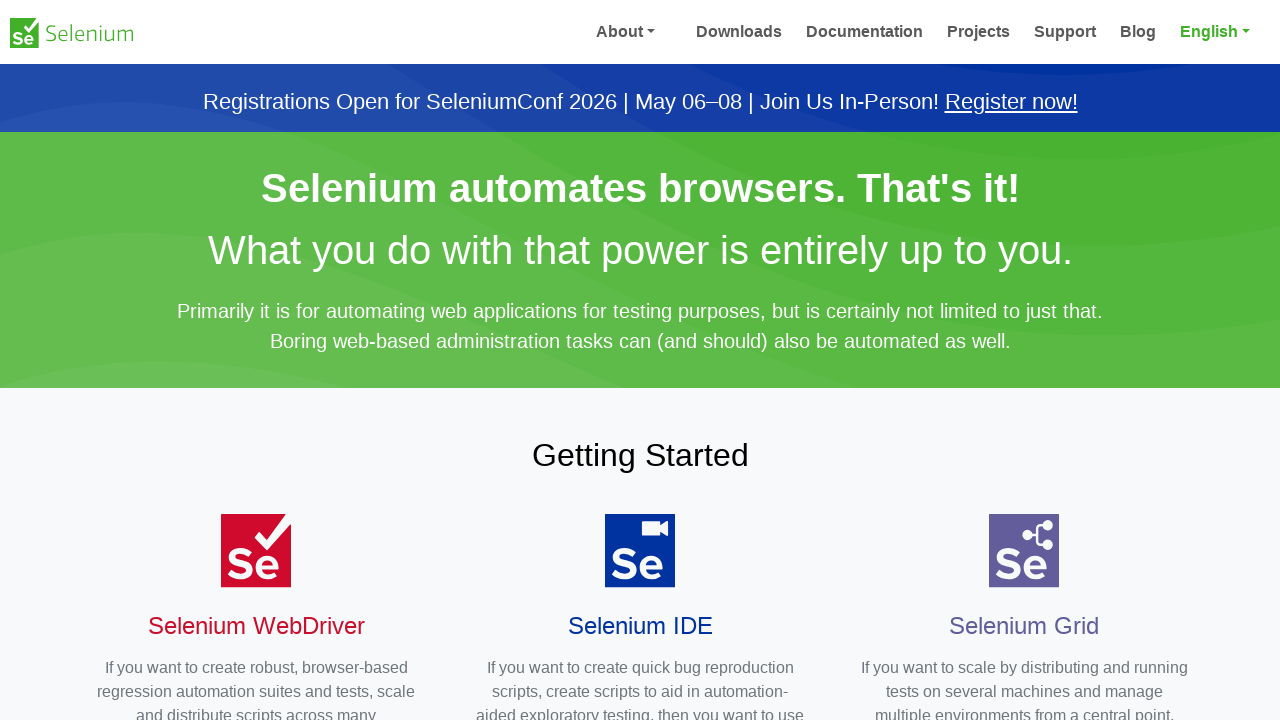

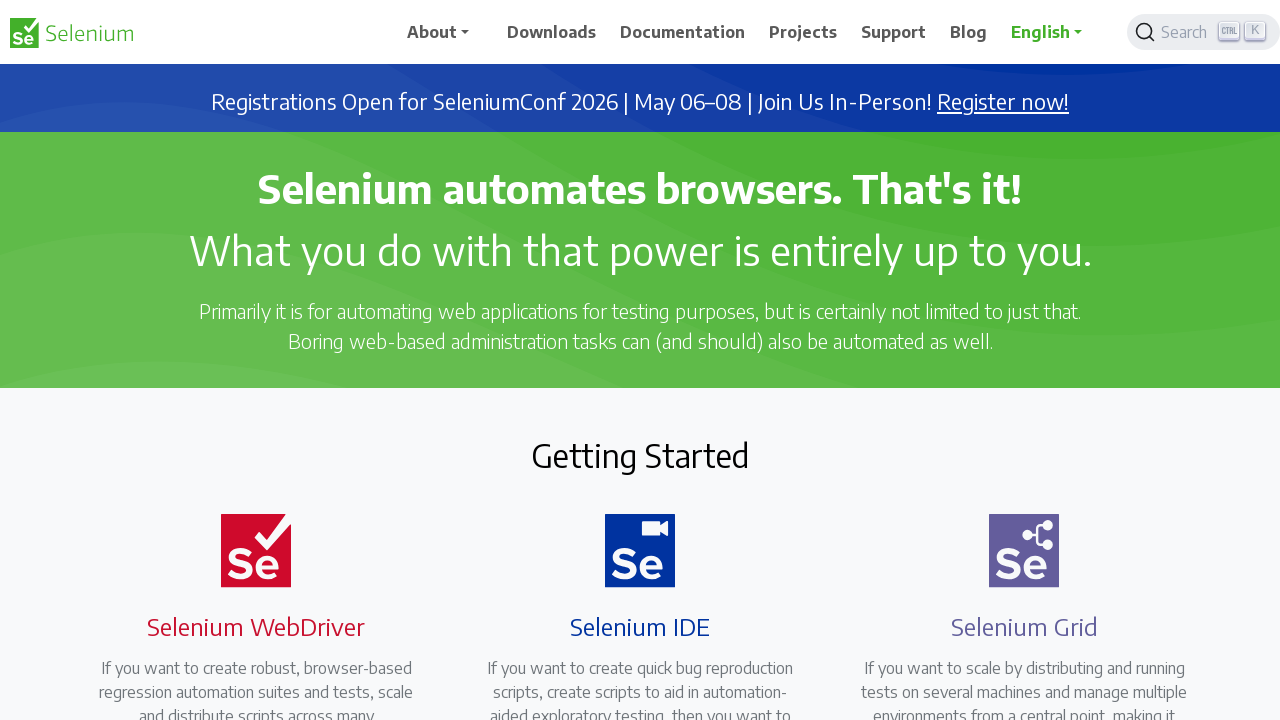